Navigates to Applitools demo page and clicks the login button to access the demo app page

Starting URL: https://demo.applitools.com

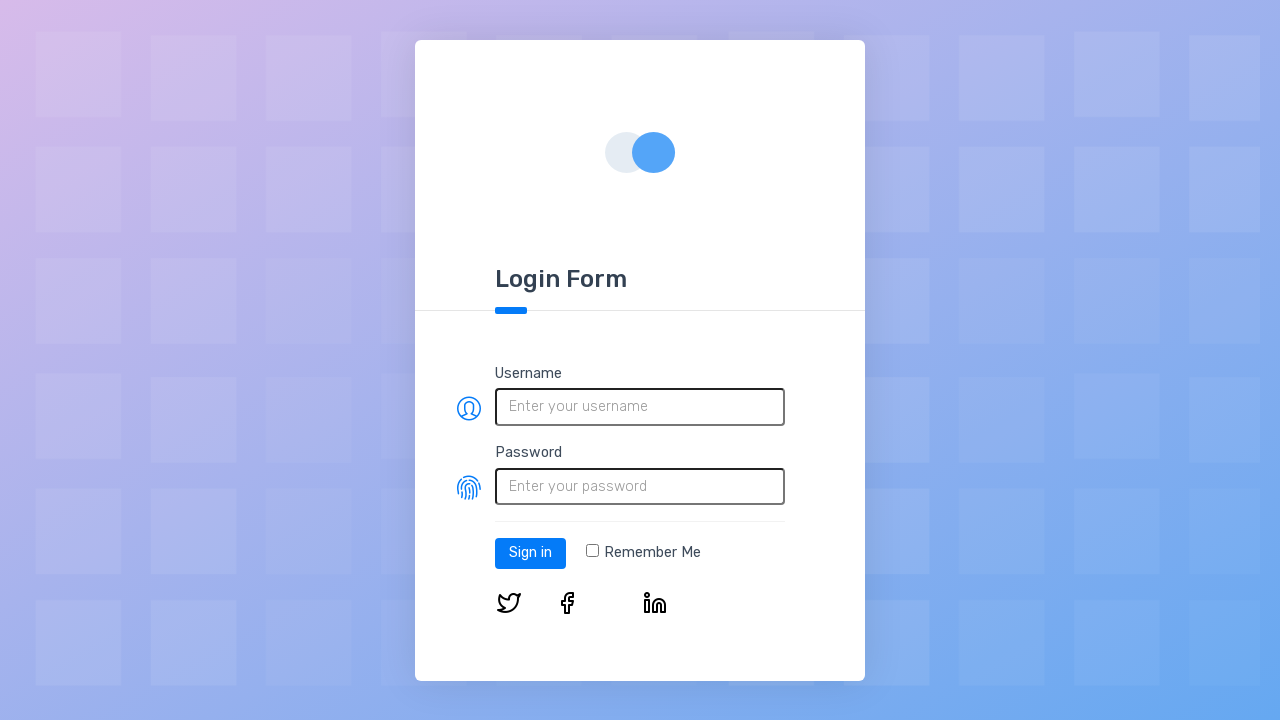

Clicked the login button on Applitools demo page at (530, 553) on #log-in
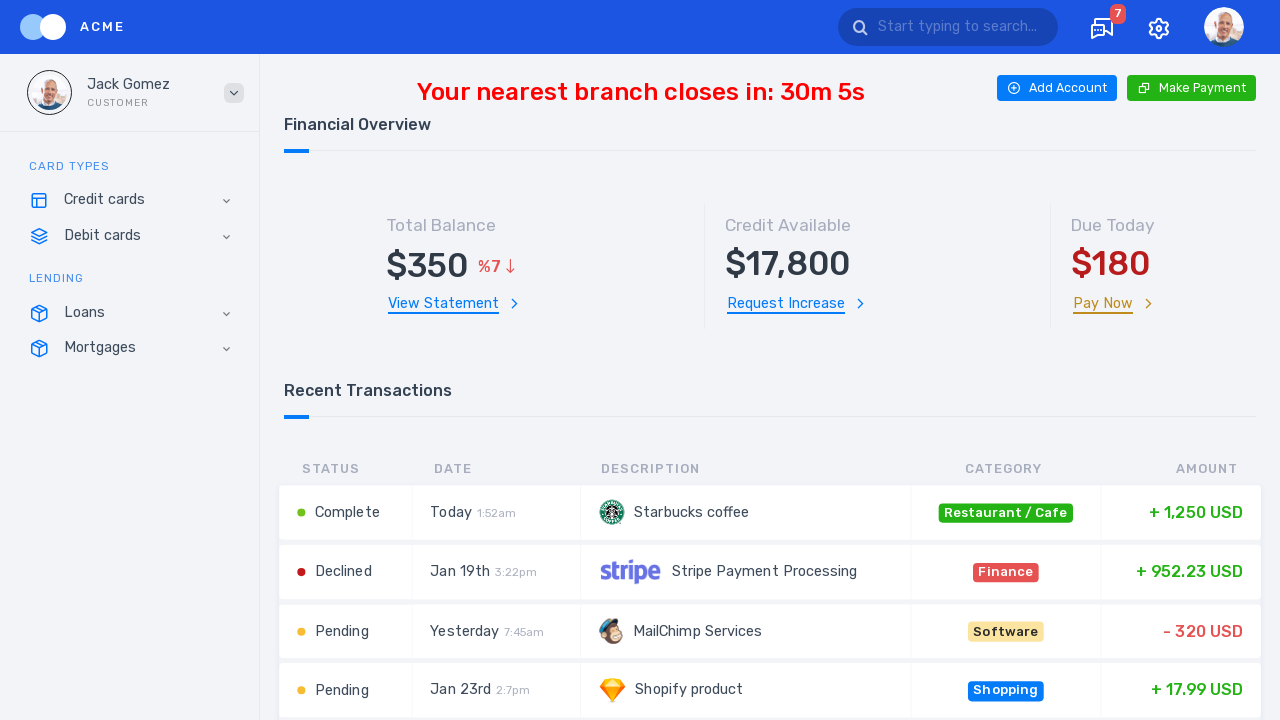

Waited for demo app page to fully load after login
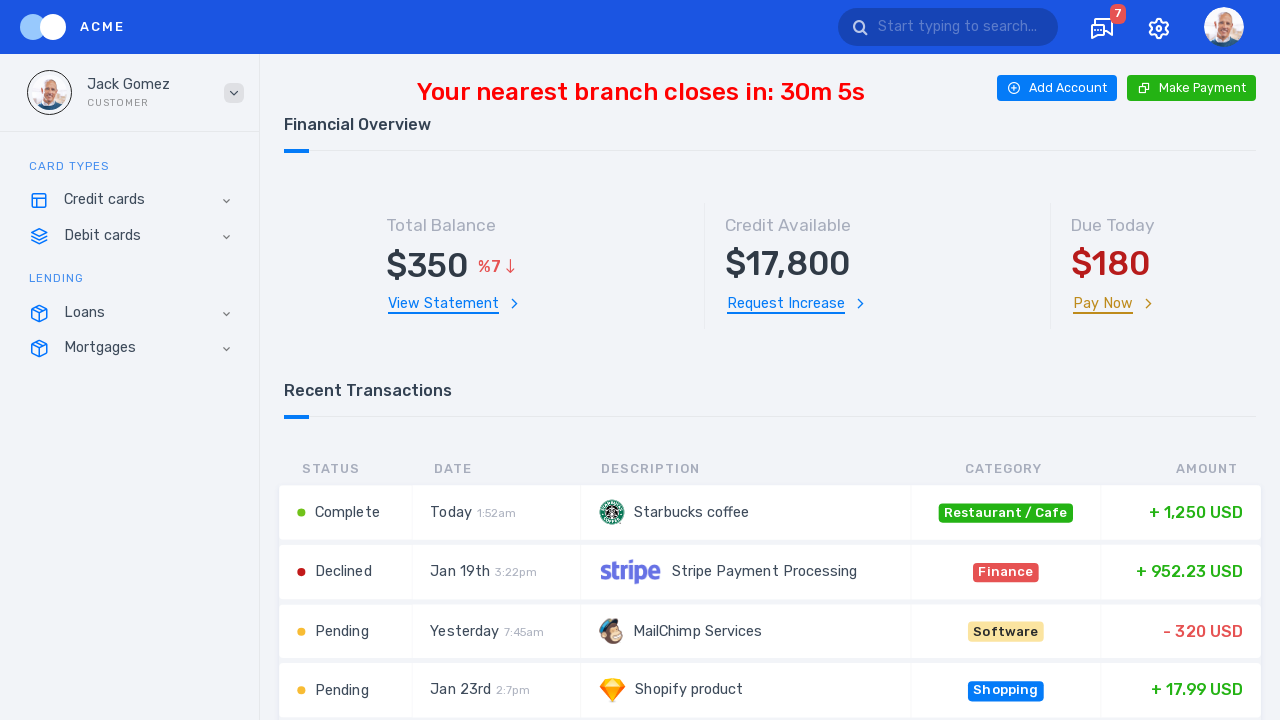

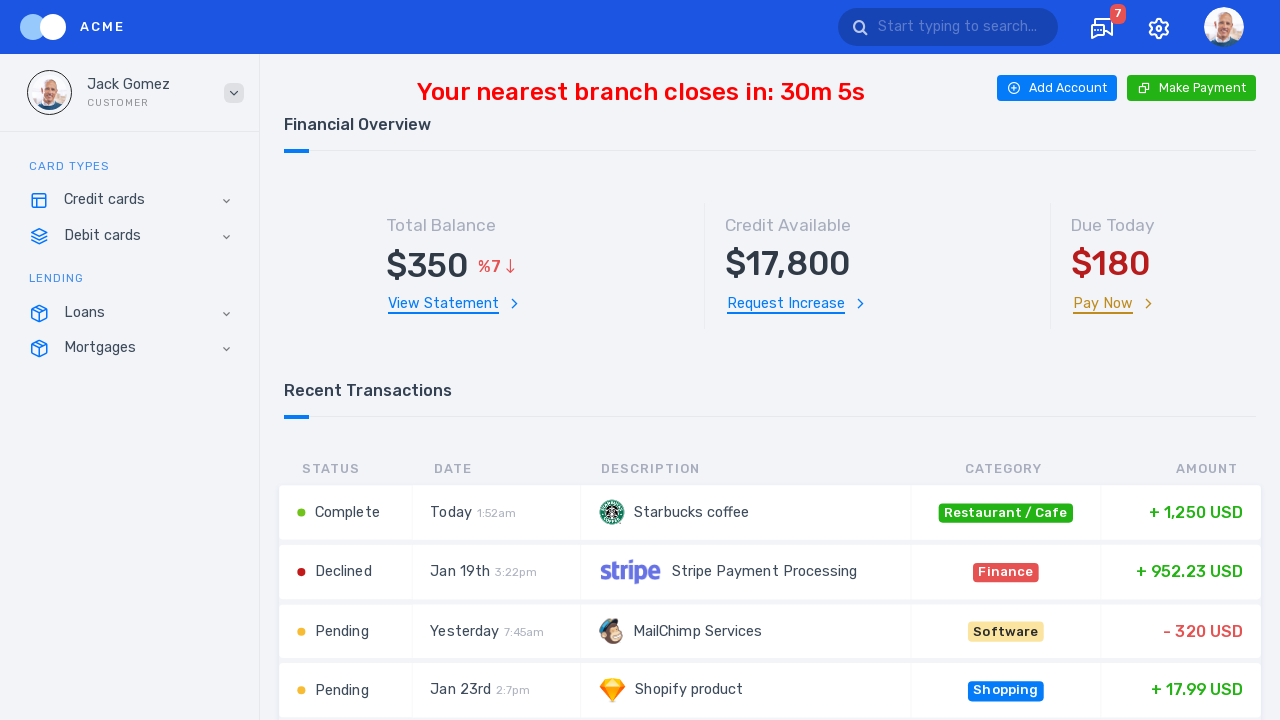